Navigates to the Paytm website and maximizes the browser window to verify basic browser control functionality.

Starting URL: https://paytm.com/

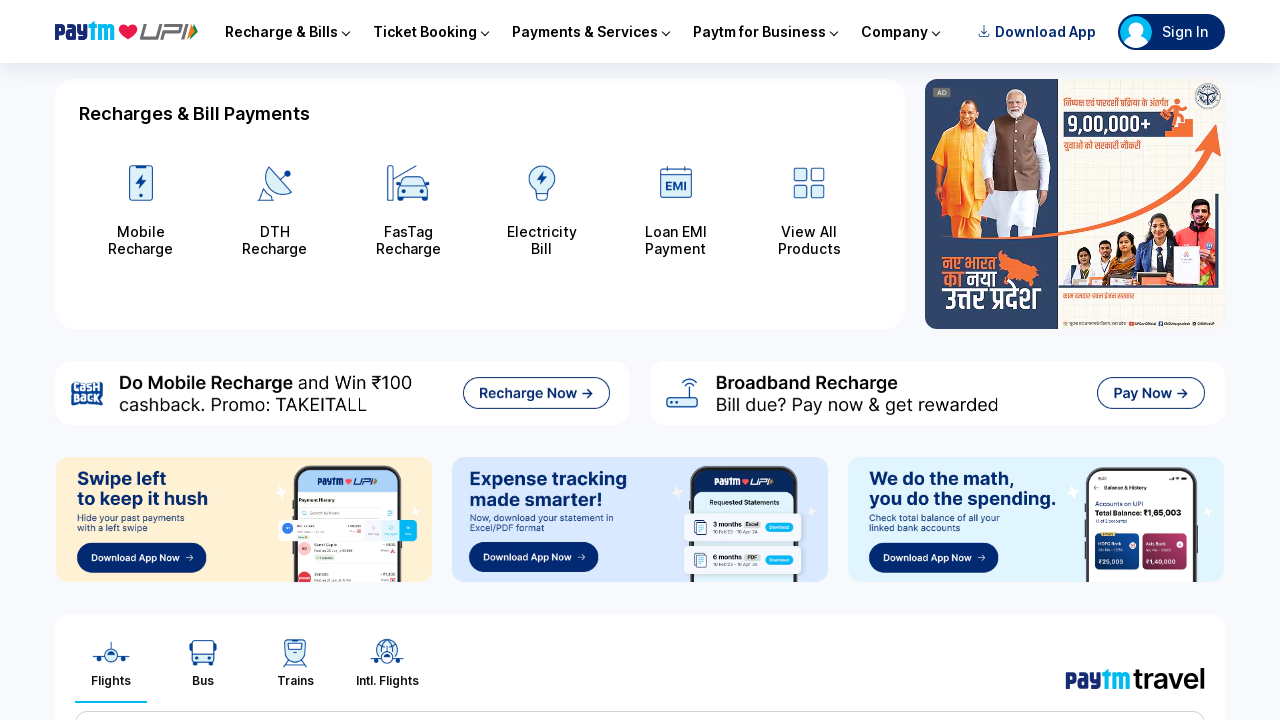

Page loaded with domcontentloaded state
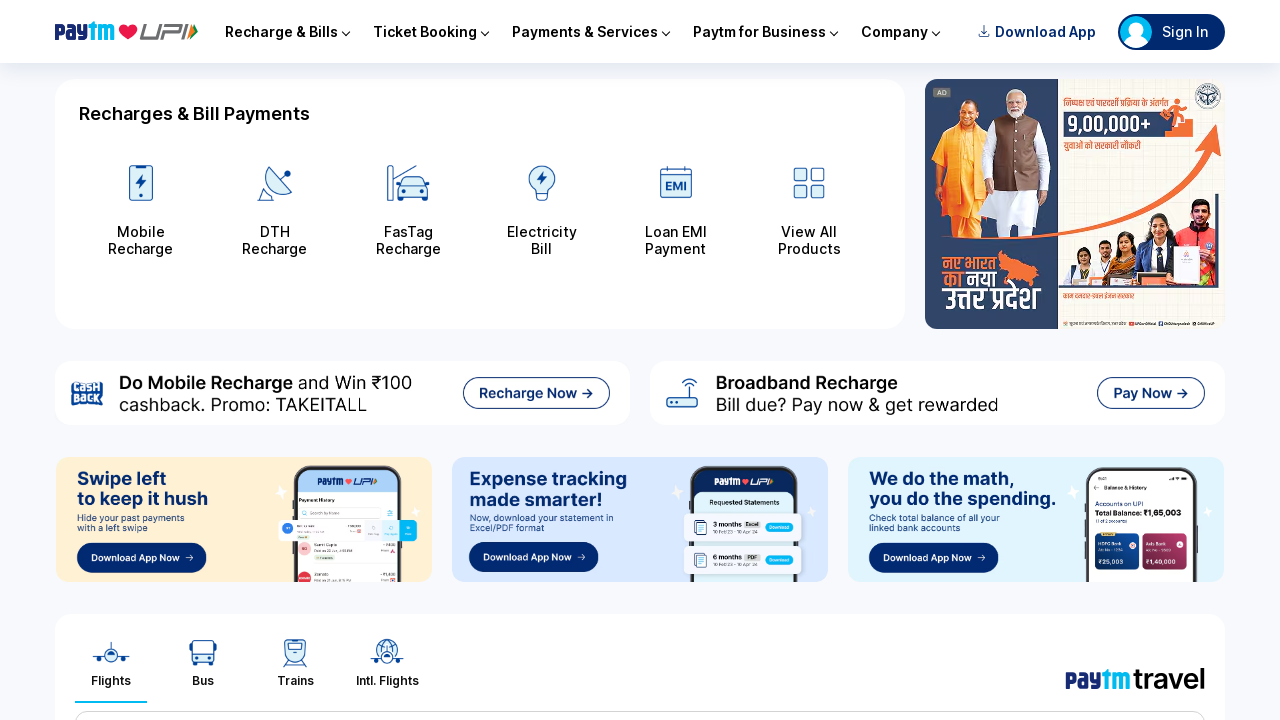

Browser window maximized to 1920x1080 resolution
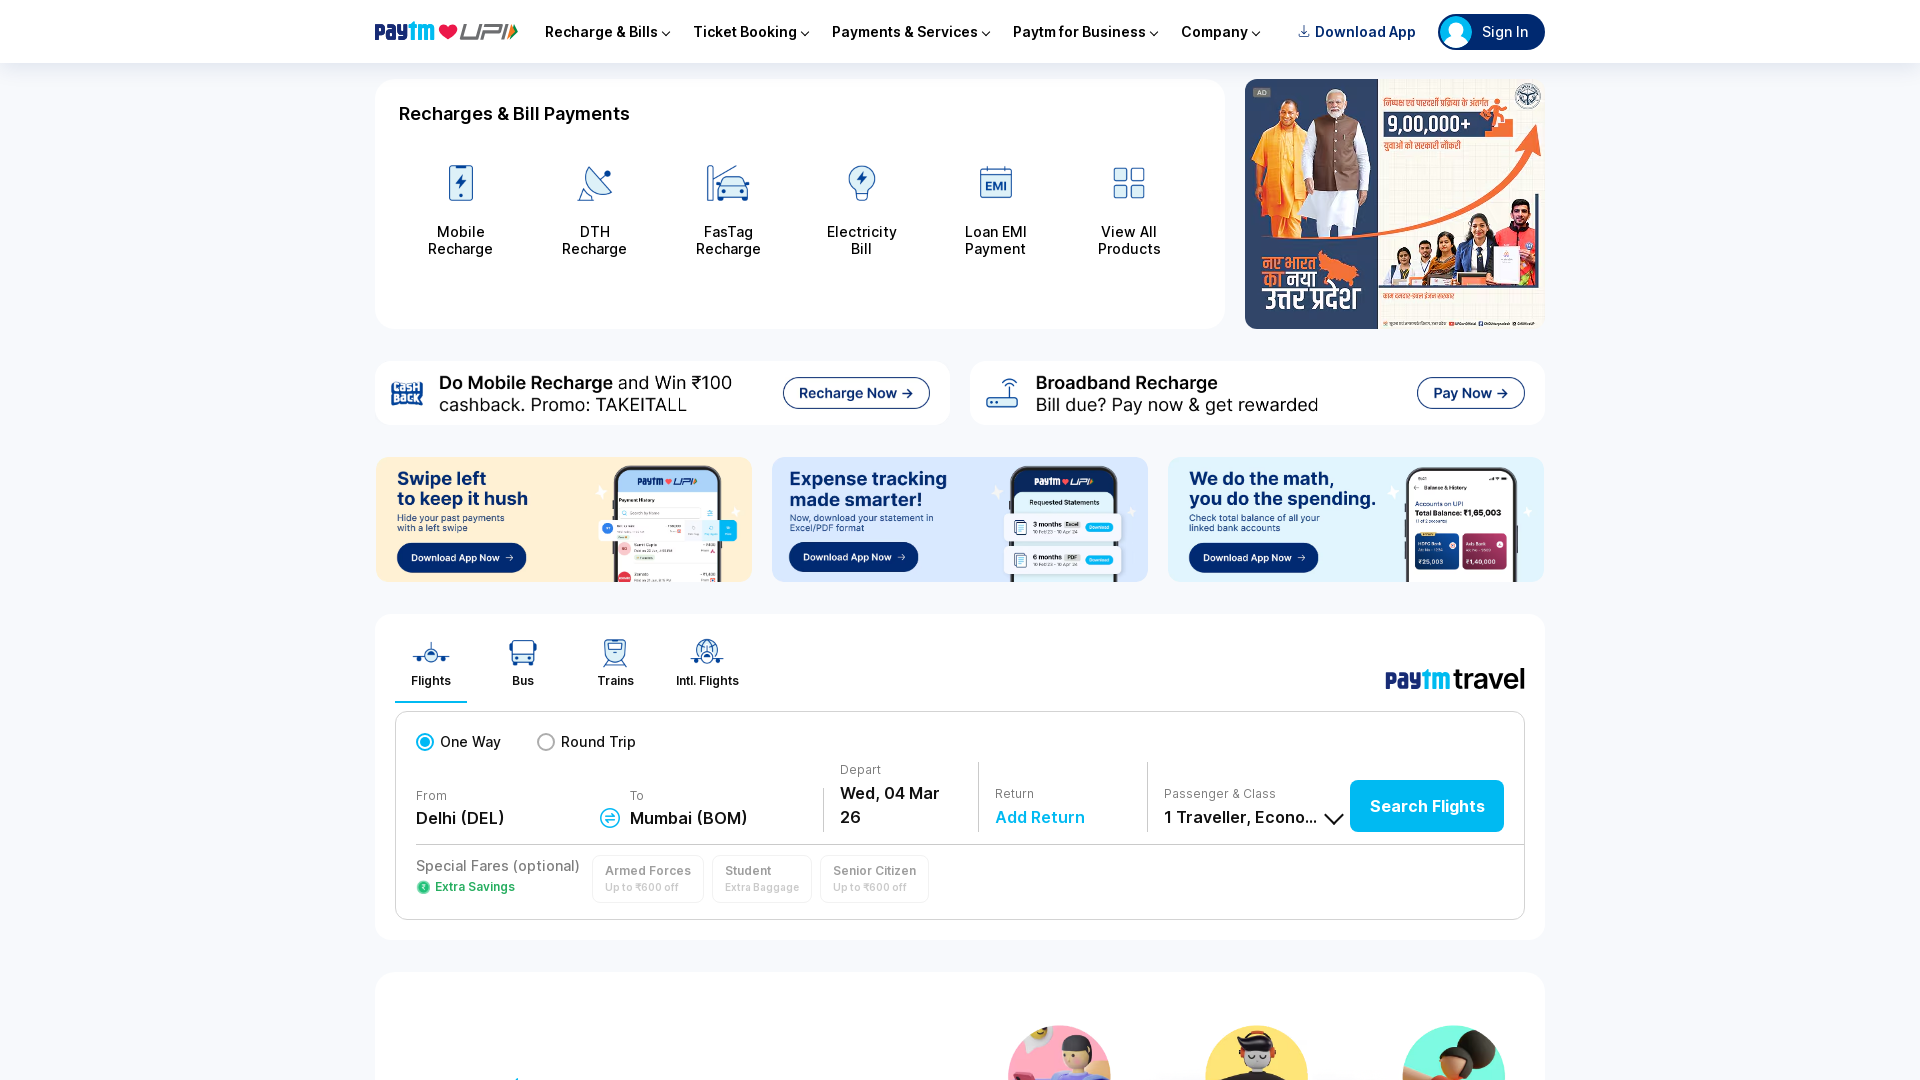

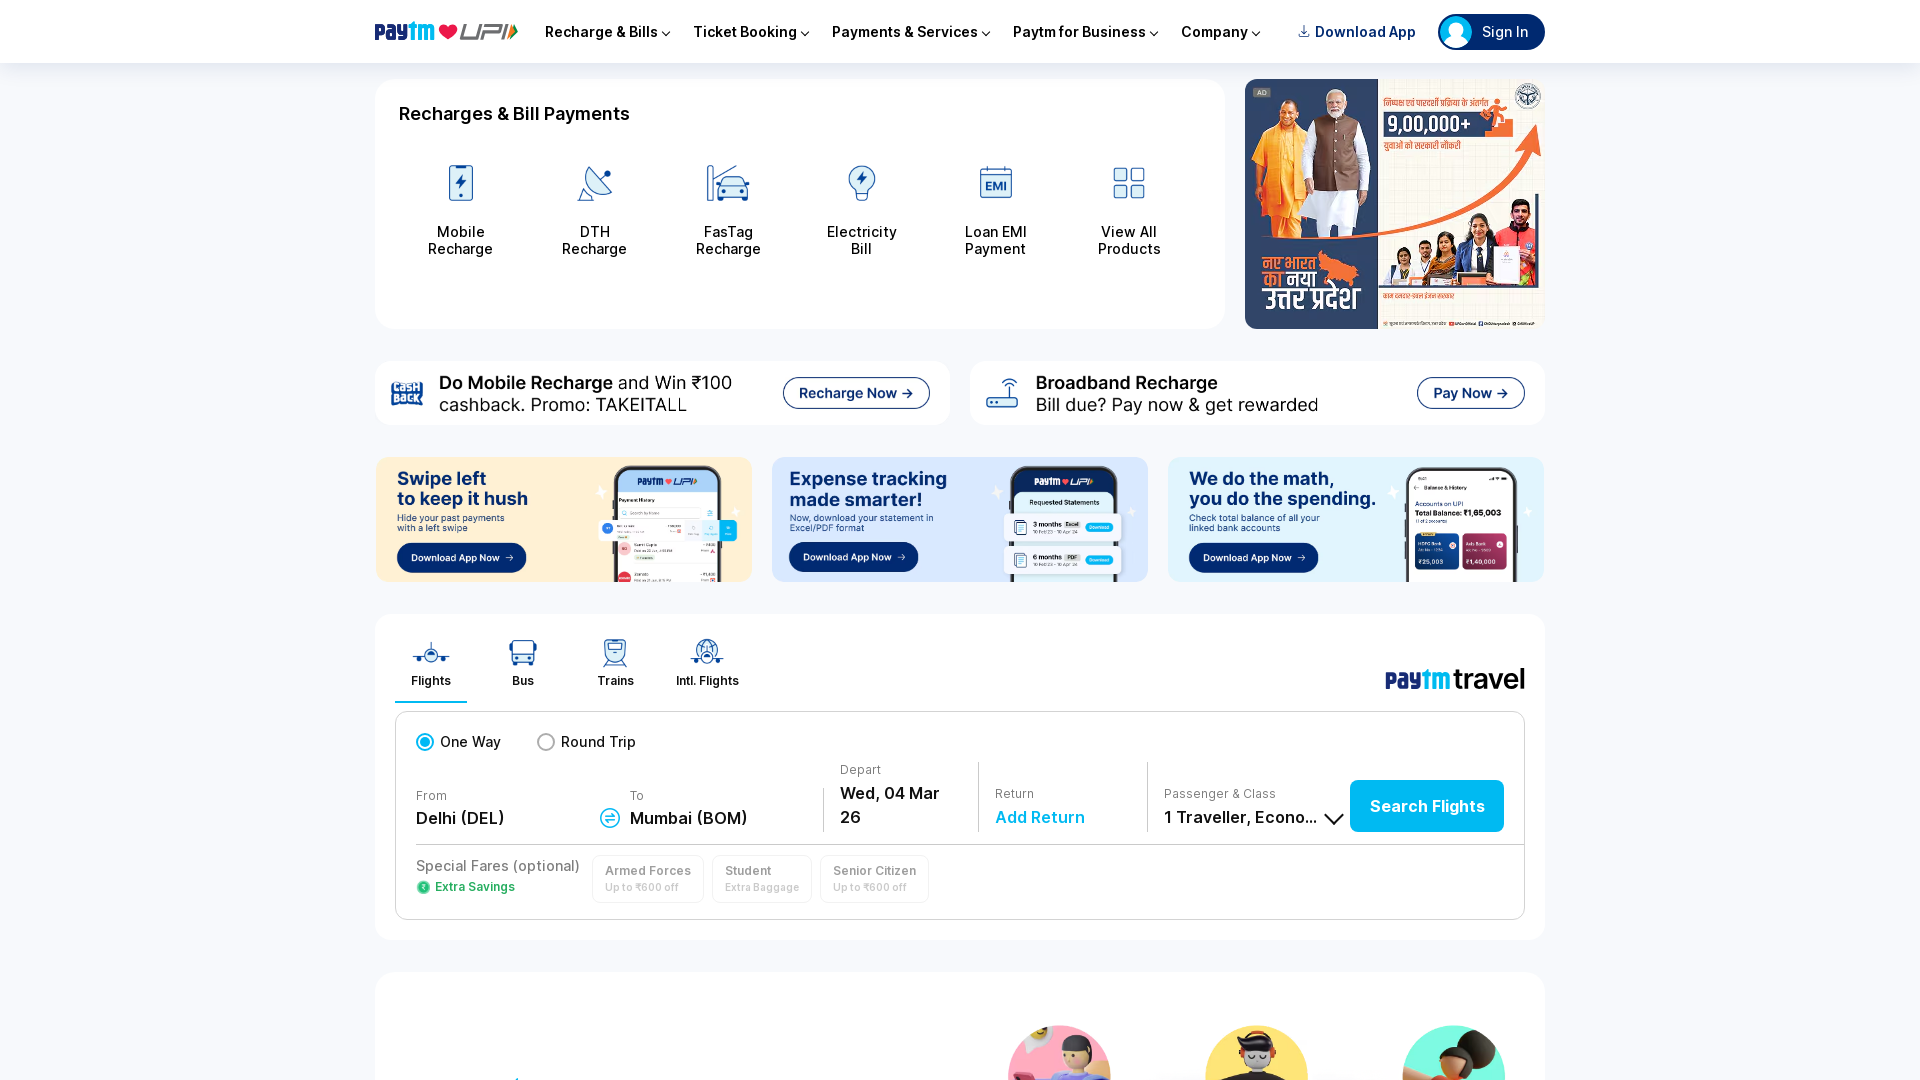